Tests draggable functionality by dragging an element to a new position using offset coordinates

Starting URL: https://jqueryui.com/draggable/

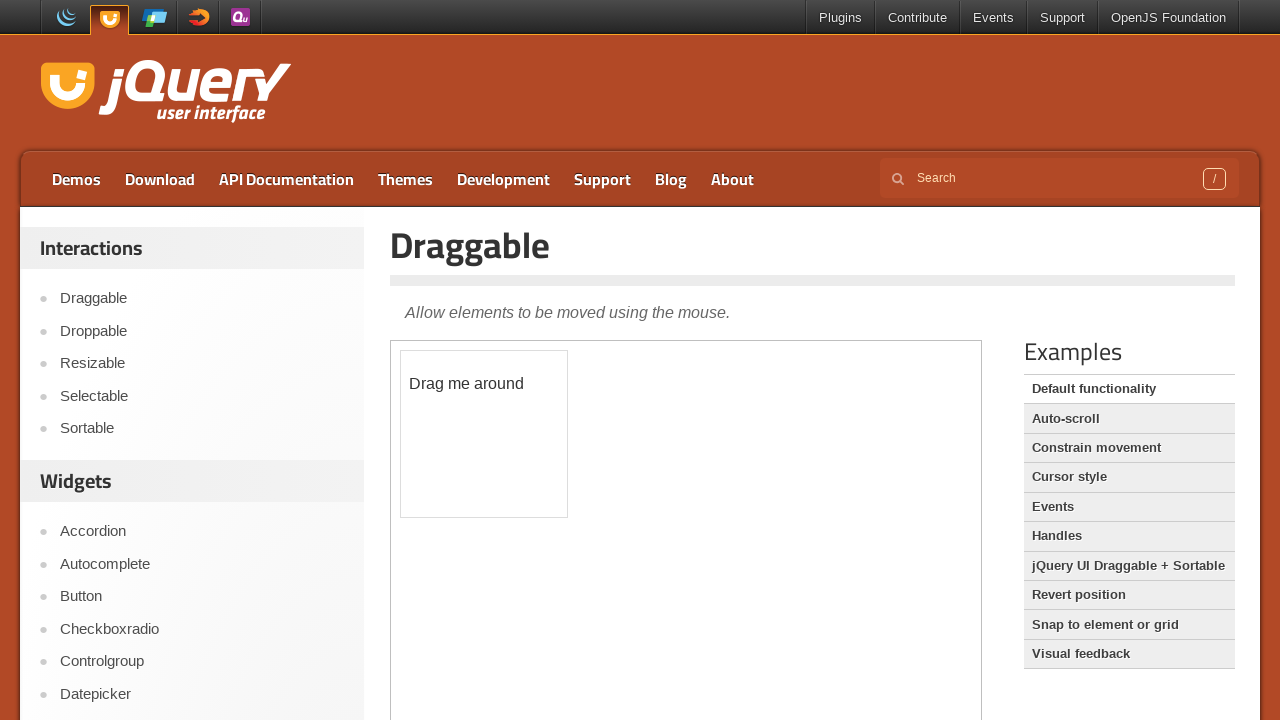

Located iframe containing draggable demo
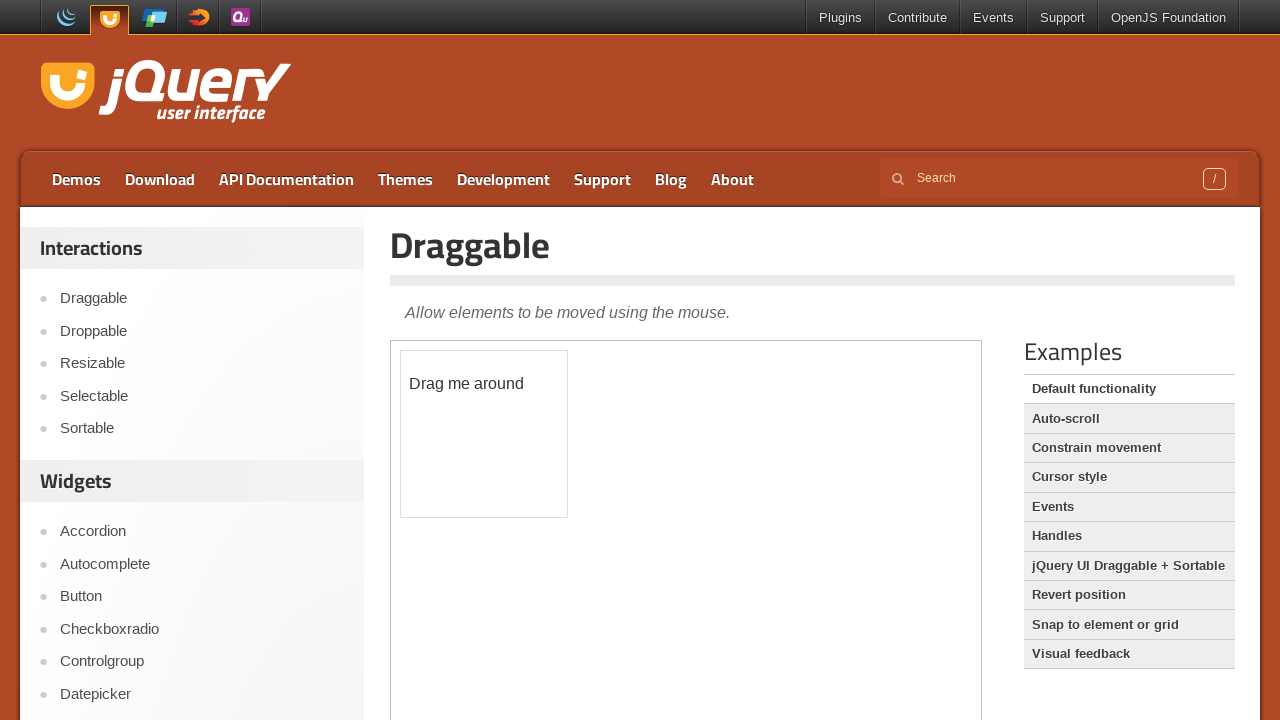

Located draggable element with id 'draggable'
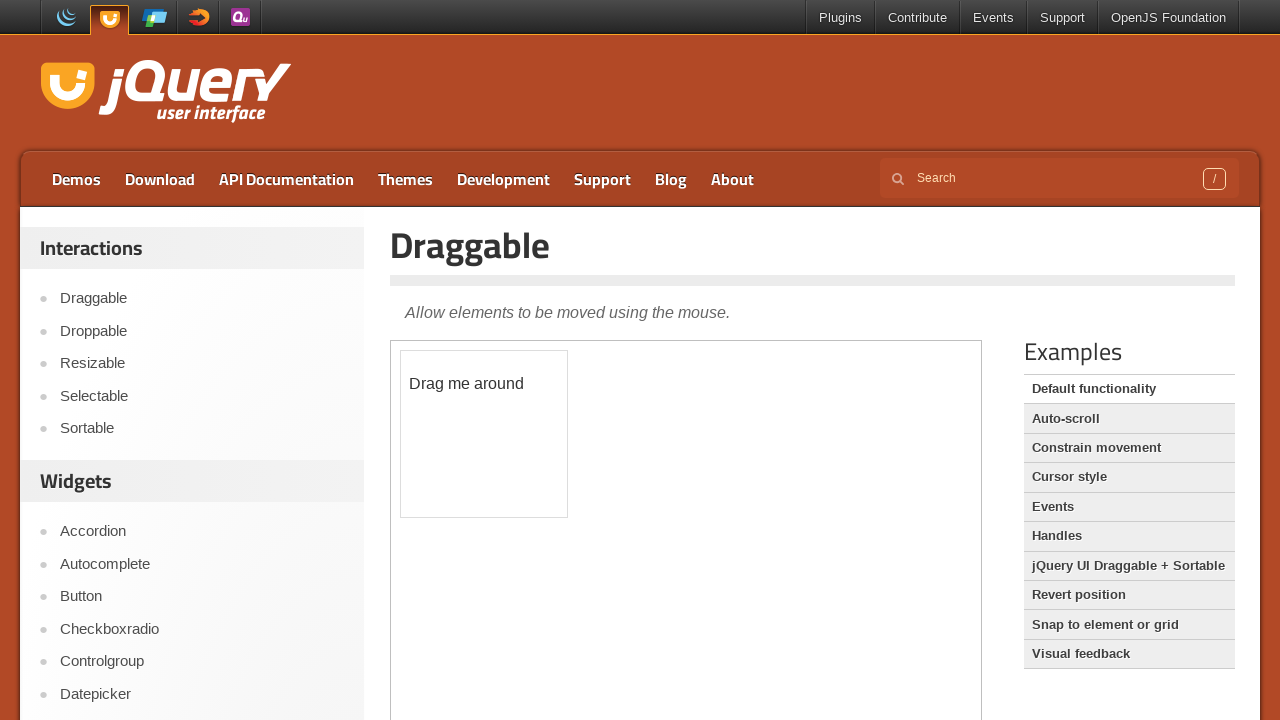

Dragged element to new position with offset coordinates (100, 100) at (501, 451)
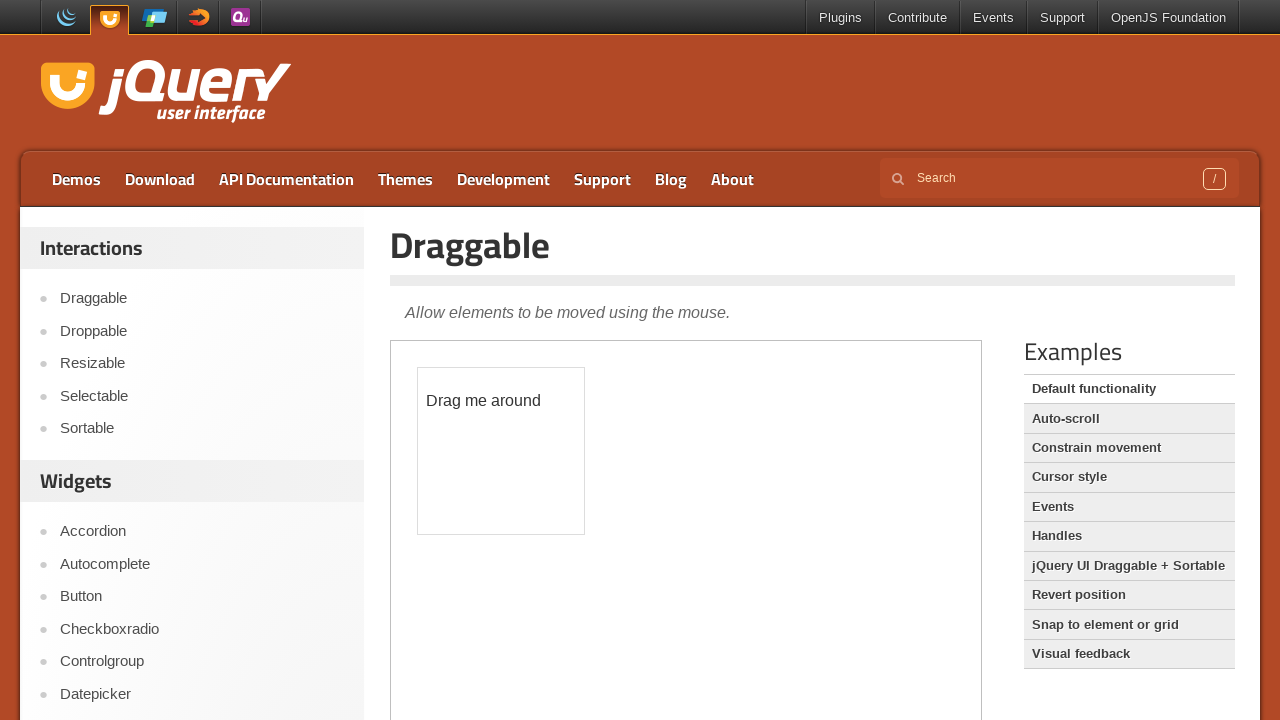

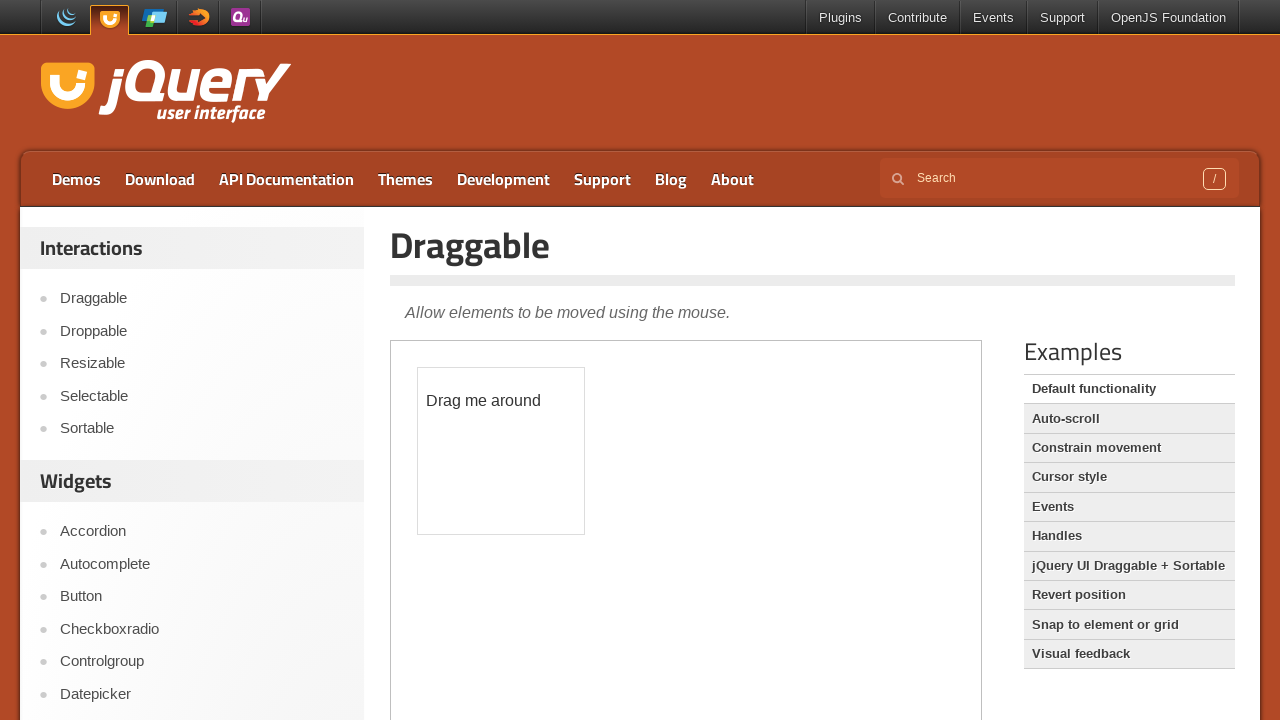